Tests submitting a form by filling a text field and triggering form submission

Starting URL: https://example.cypress.io/commands/actions

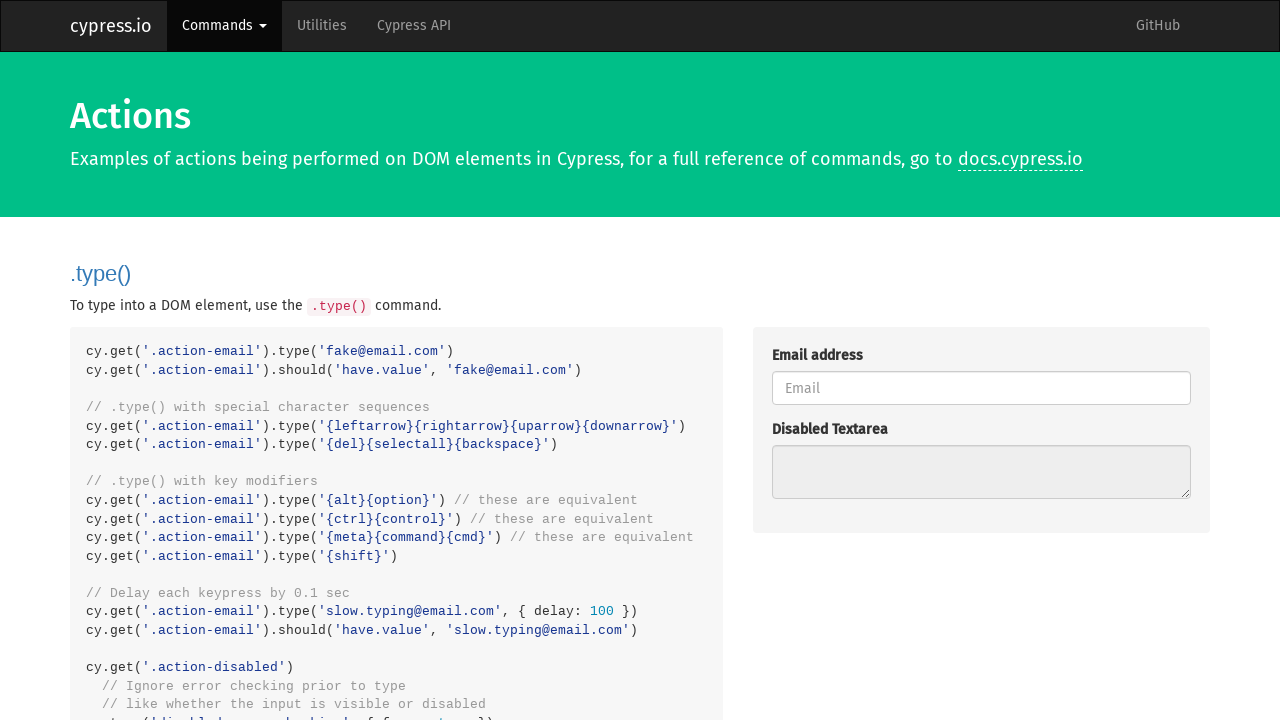

Filled text field with 'HALFOFF' in the action form on .action-form [type="text"]
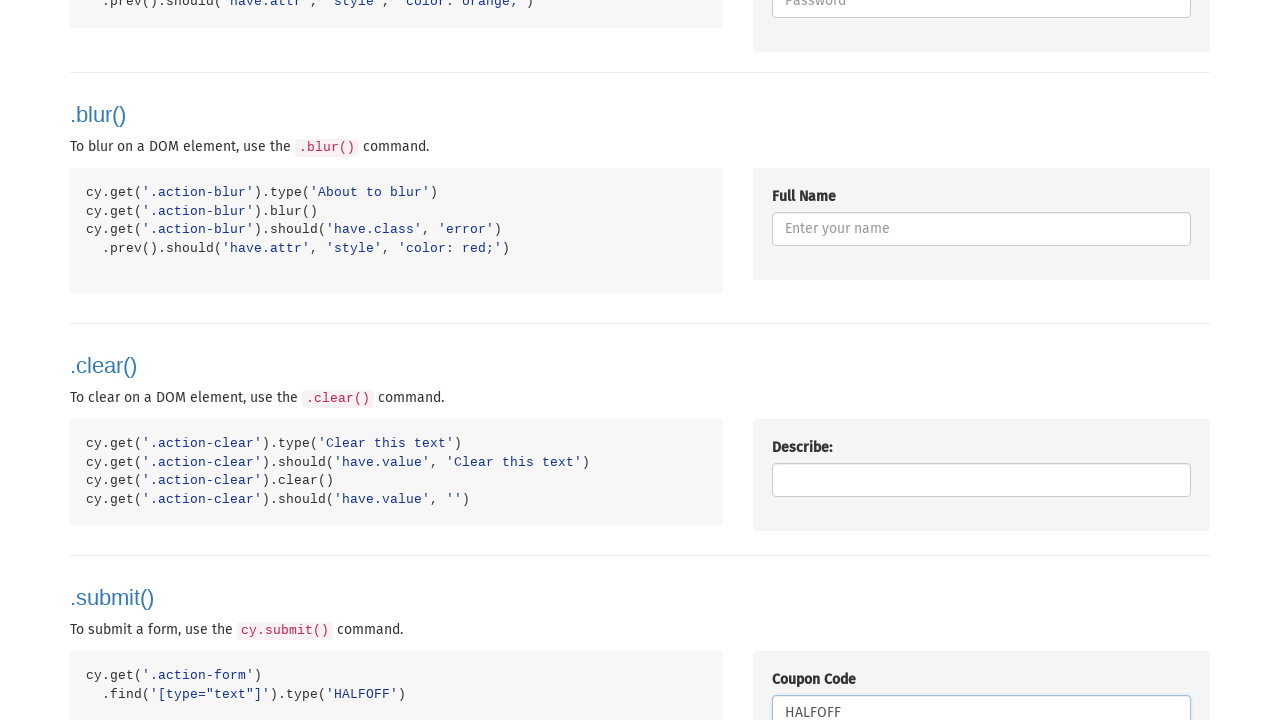

Submitted form by pressing Enter on .action-form [type="text"]
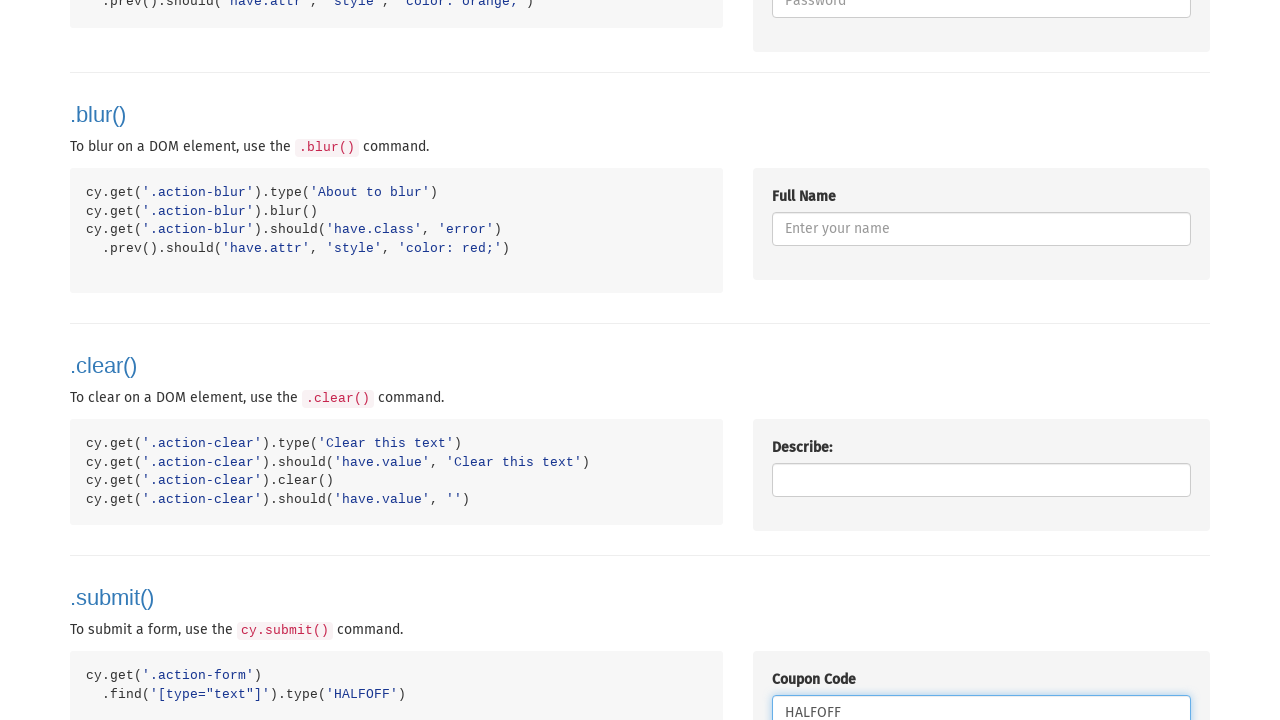

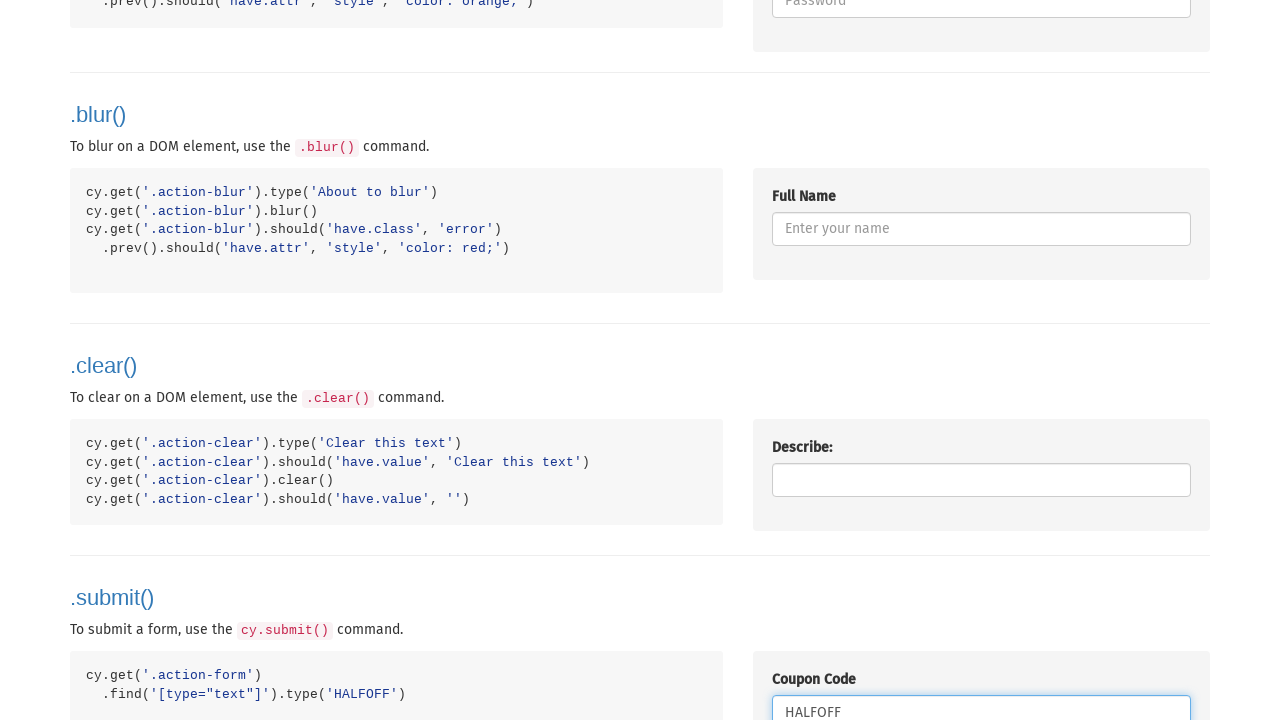